Tests that age greater than 150 is not allowed in the form

Starting URL: https://davi-vert.vercel.app/index.html

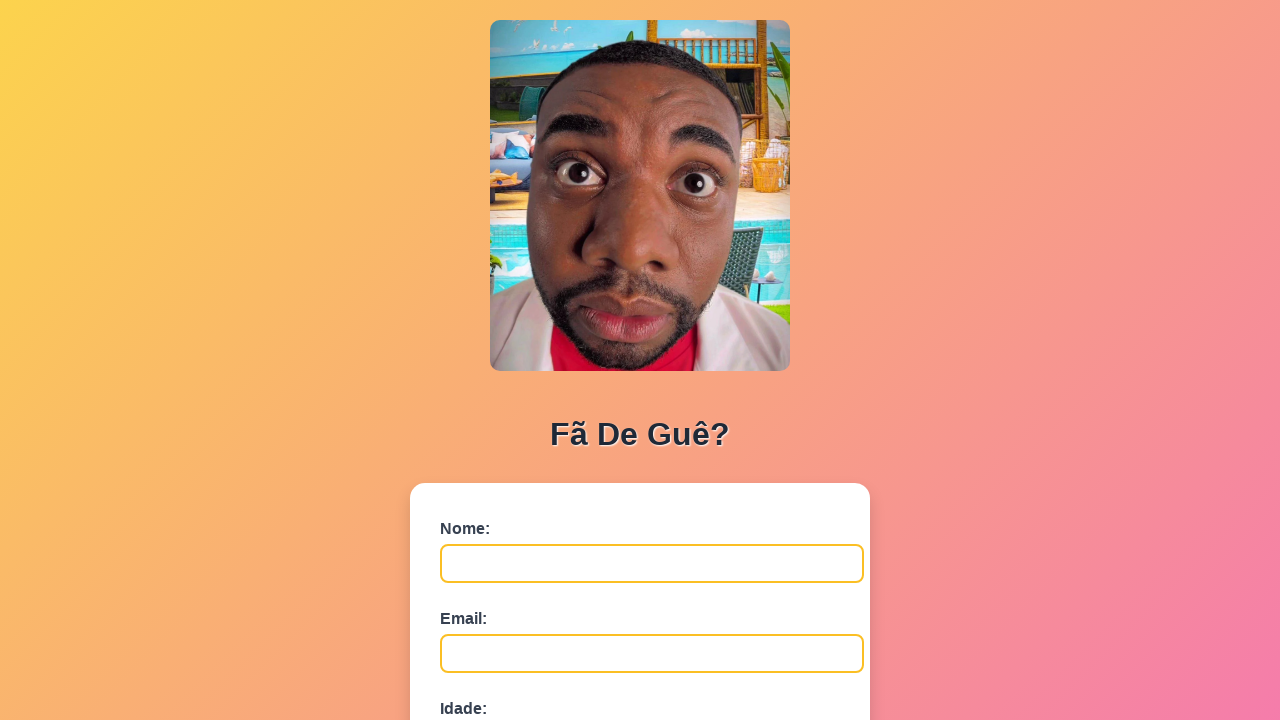

Filled name field with 'Velhíssimo' on #nome
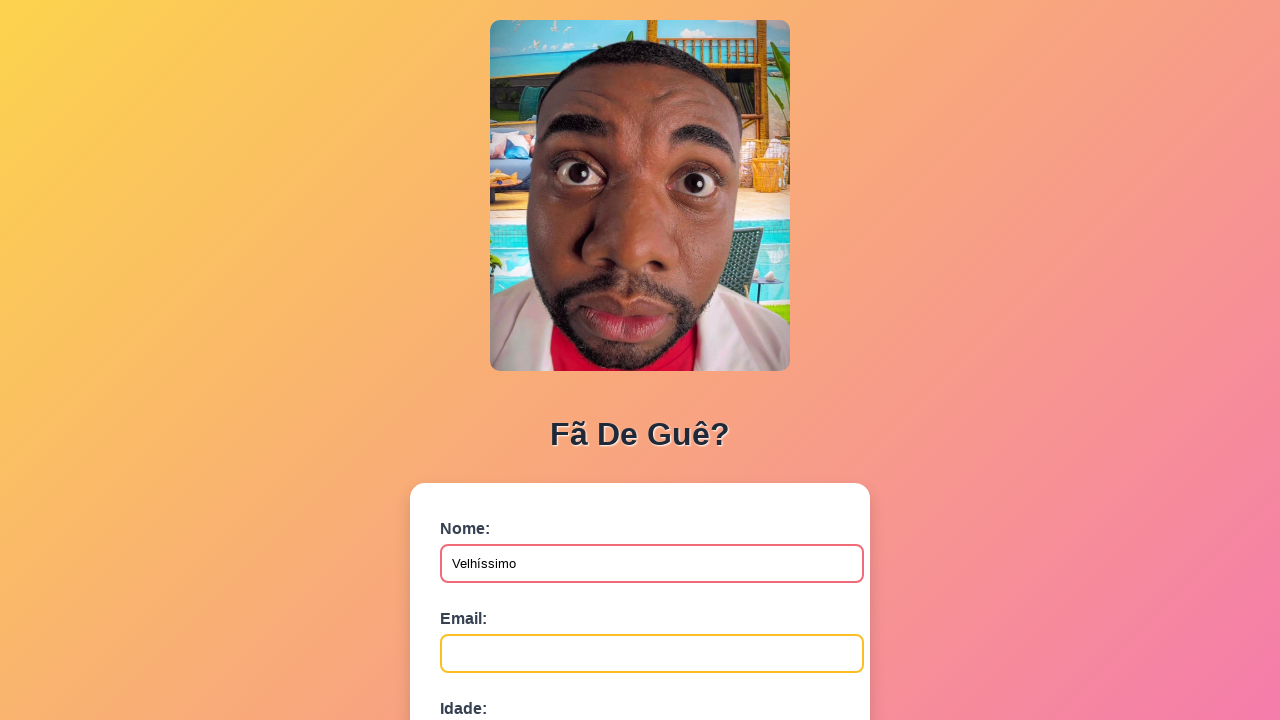

Filled email field with 'velho@email.com' on #email
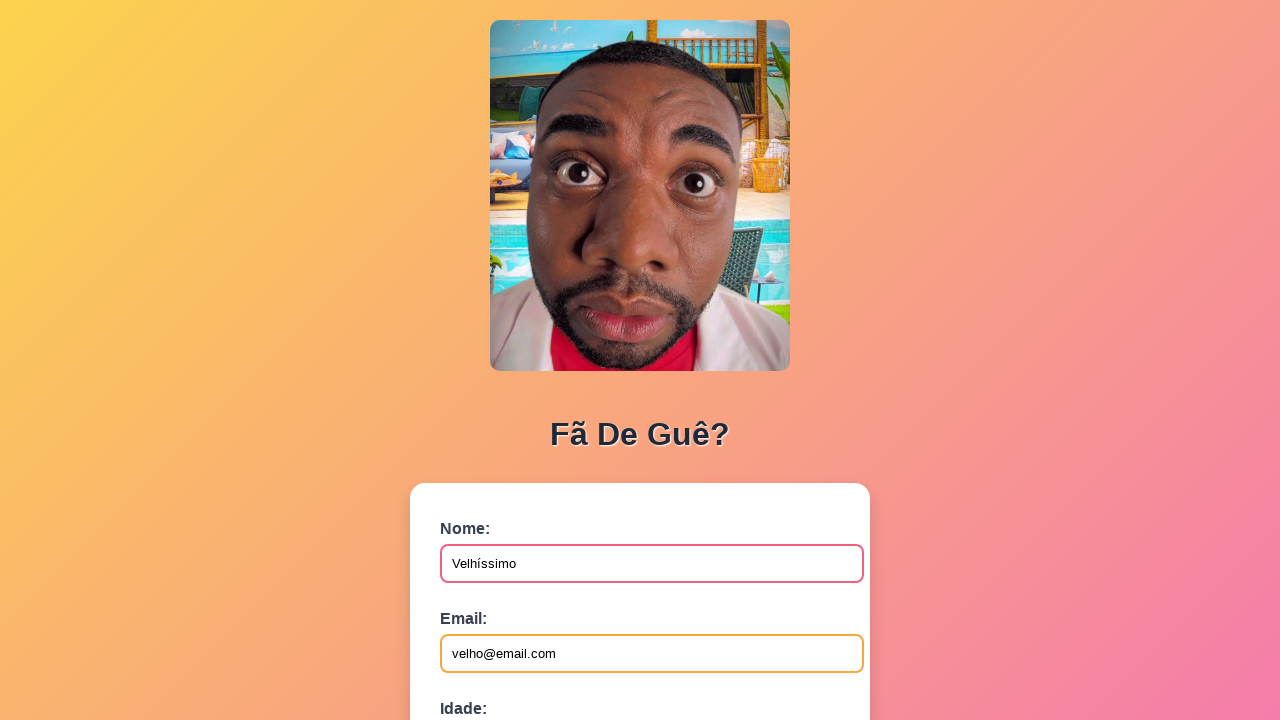

Filled age field with '151' (greater than 150) on #idade
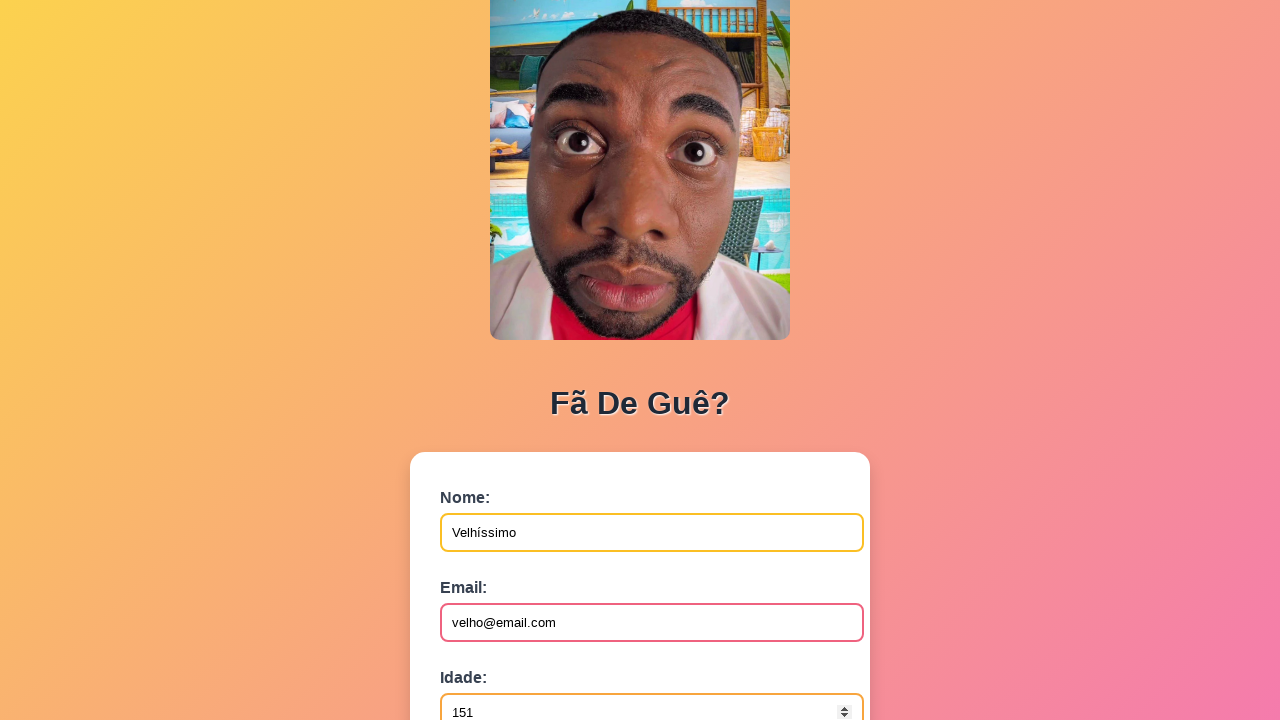

Clicked submit button to submit form with age 151 at (490, 569) on button[type='submit']
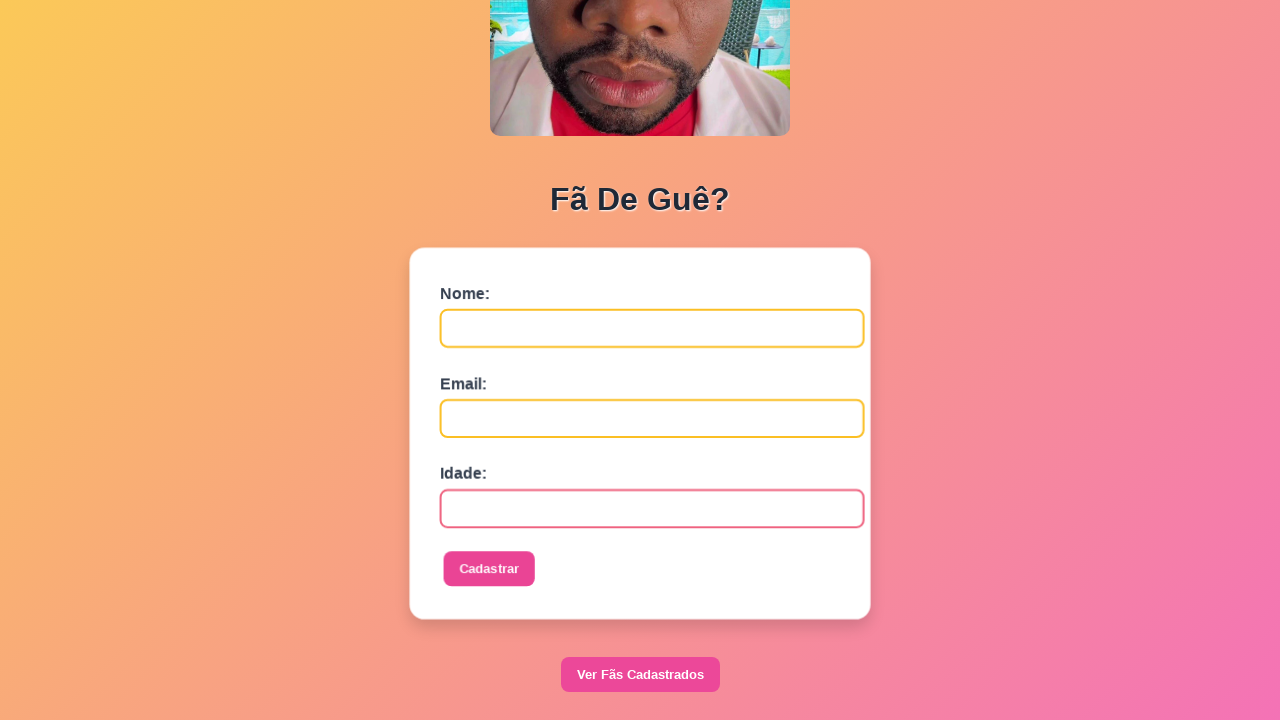

Set up dialog handler to accept alerts
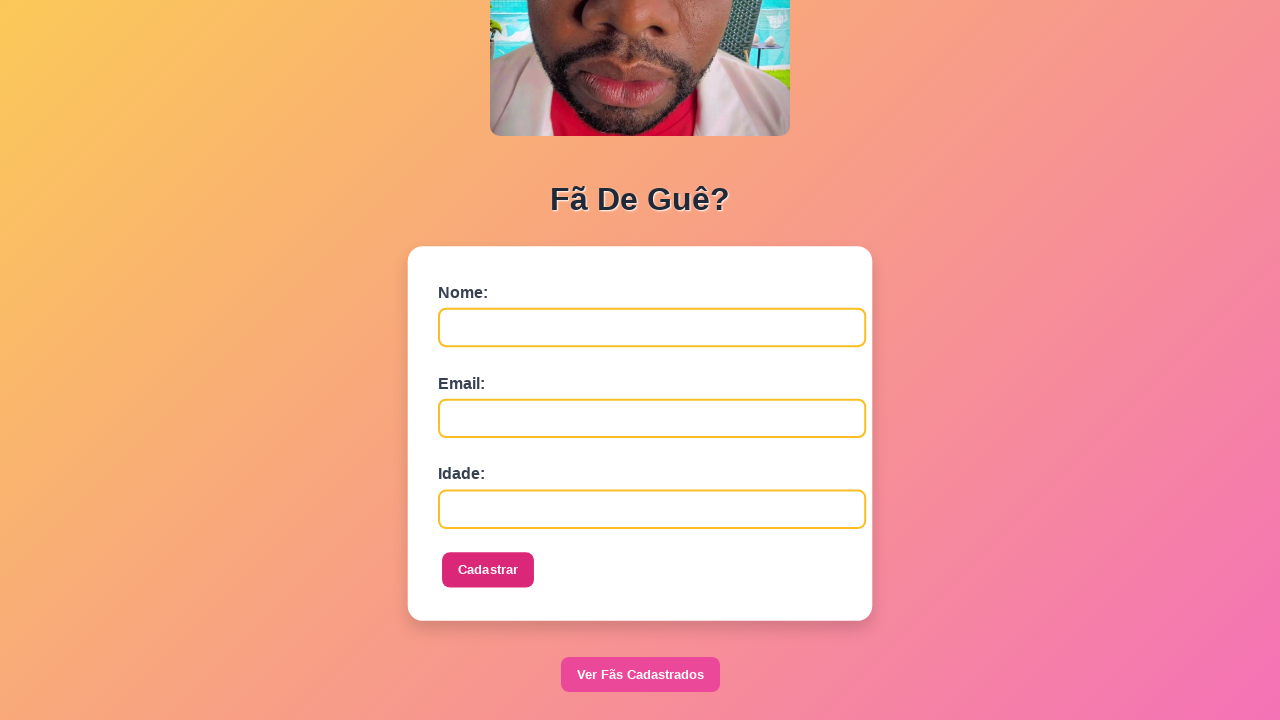

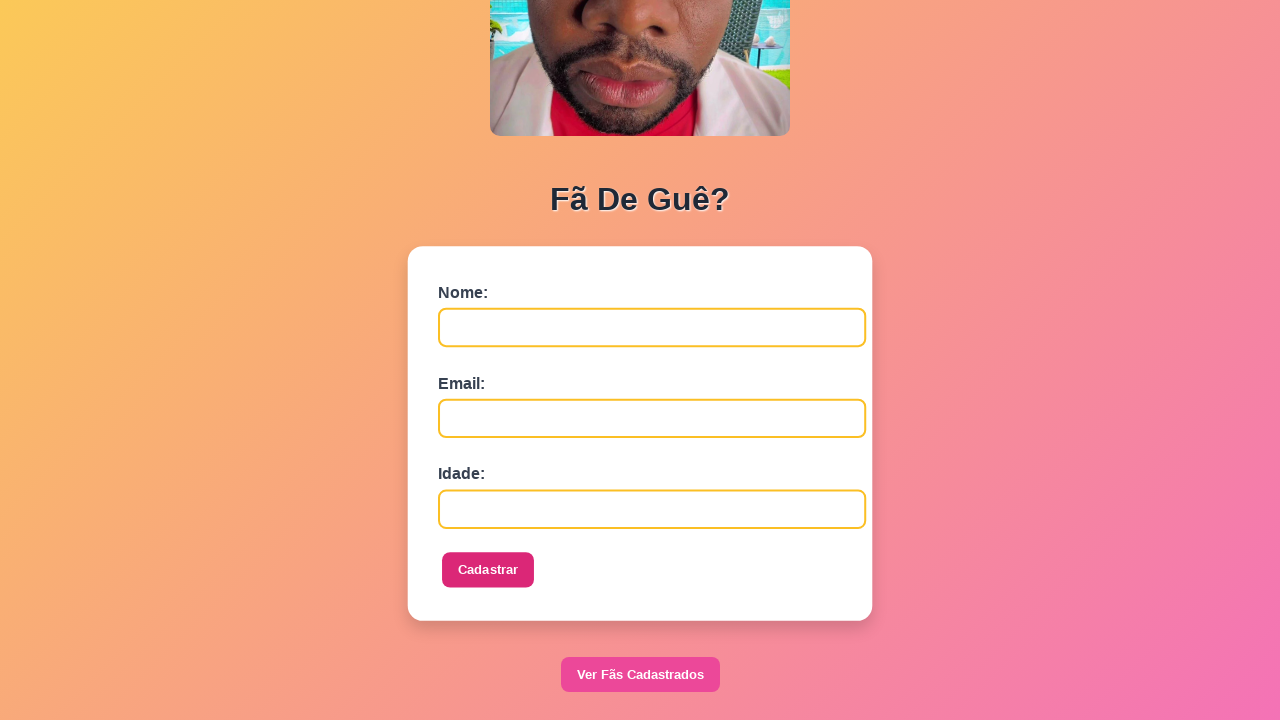